Tests the text input functionality by clicking on a textbox, filling it with a name, and verifying the typed text is displayed

Starting URL: https://dd-demo-tau.vercel.app/web_elements.html

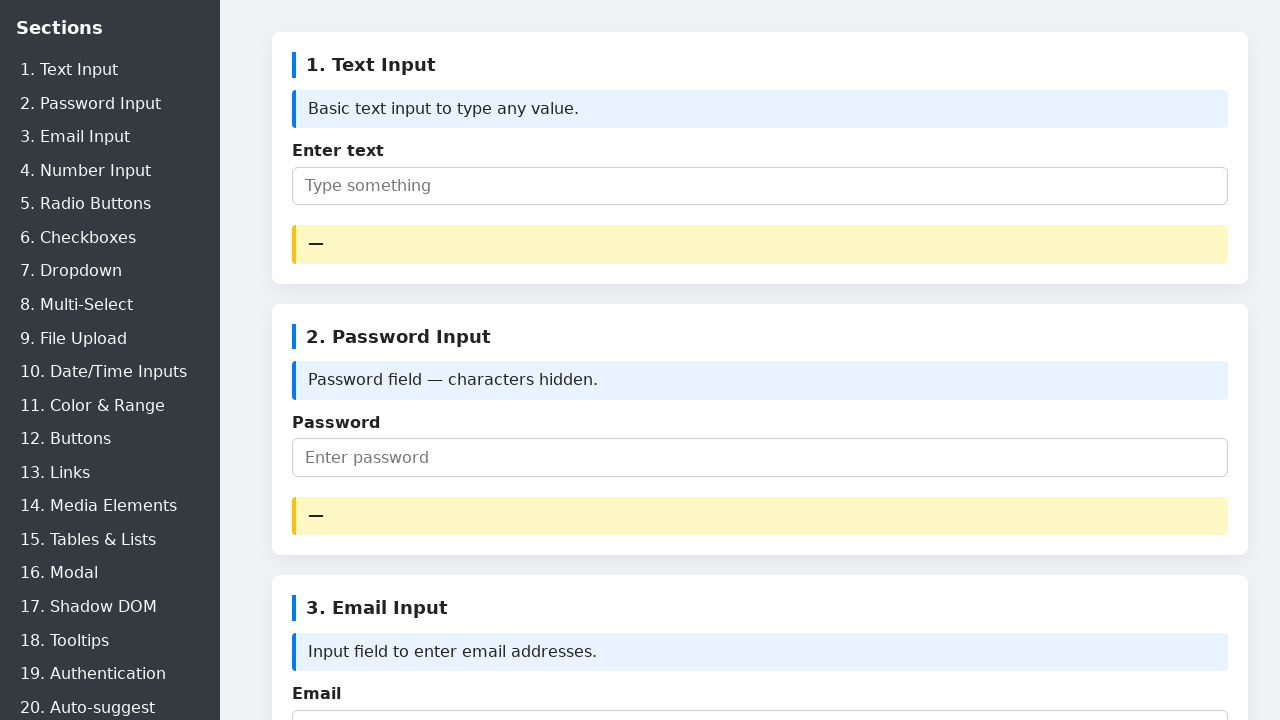

Text Input link is visible
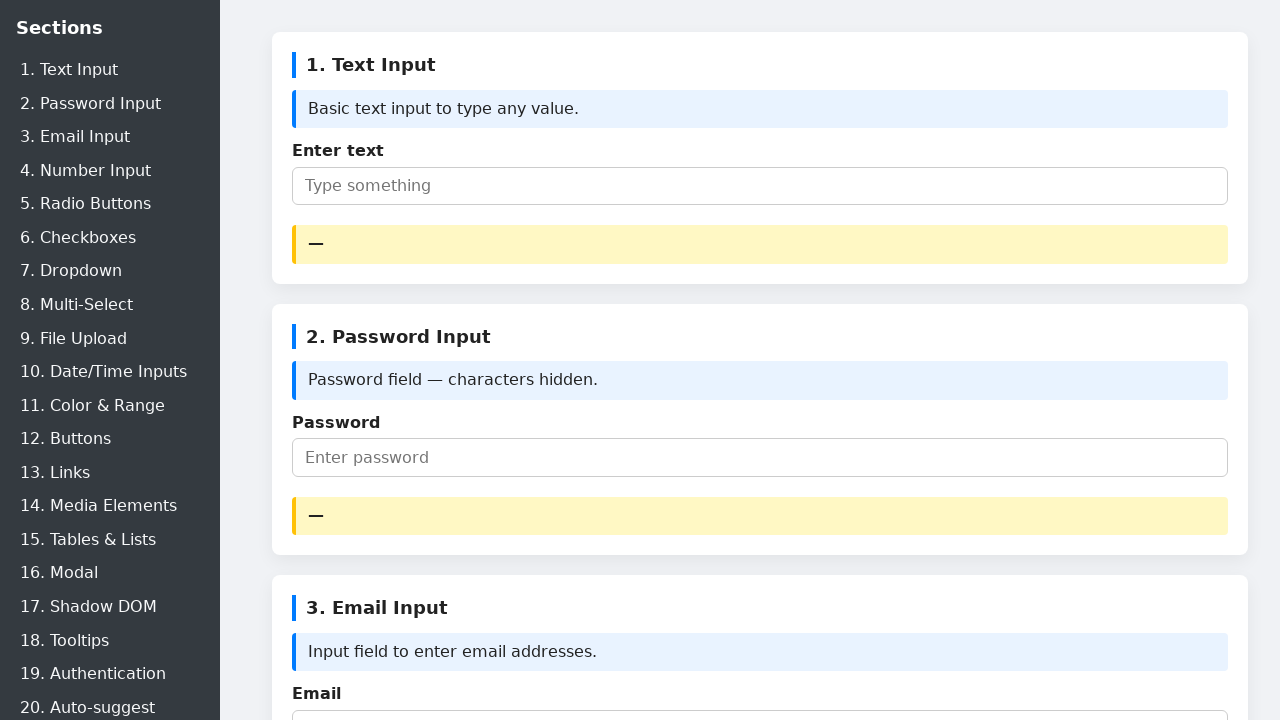

Text Input heading is visible
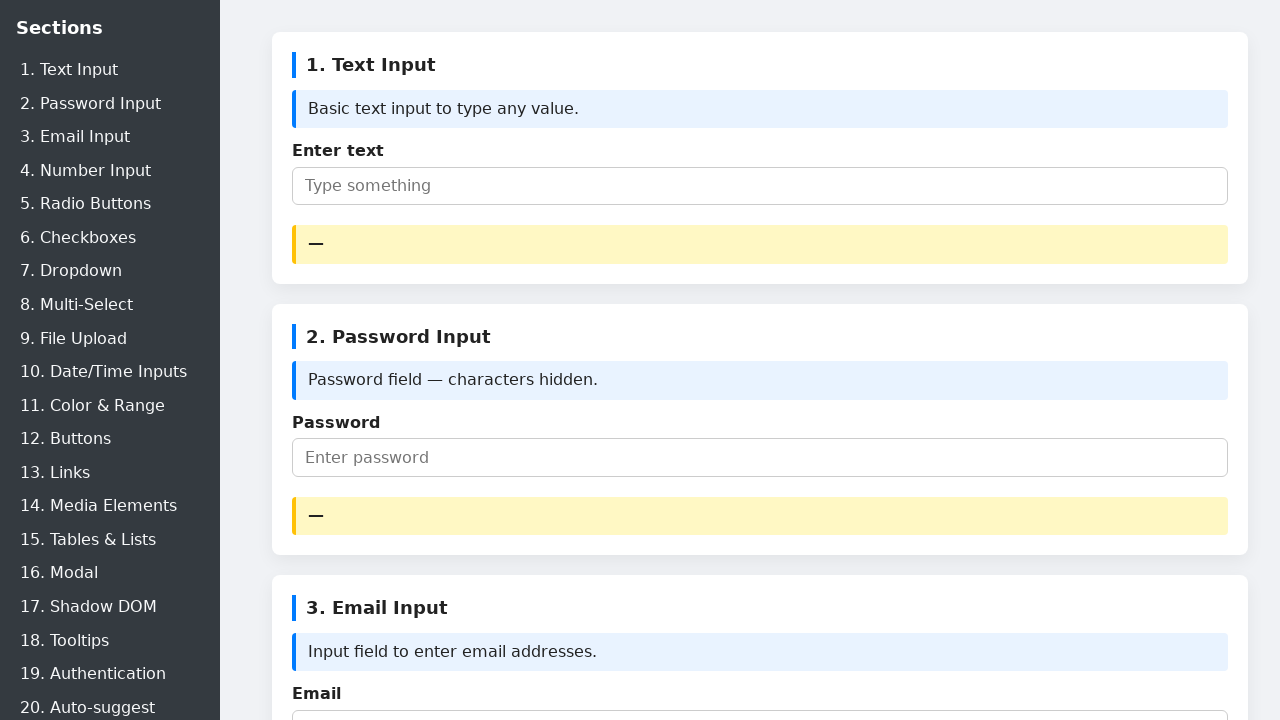

Clicked on the textbox at (760, 186) on internal:role=textbox[name="Enter text"i]
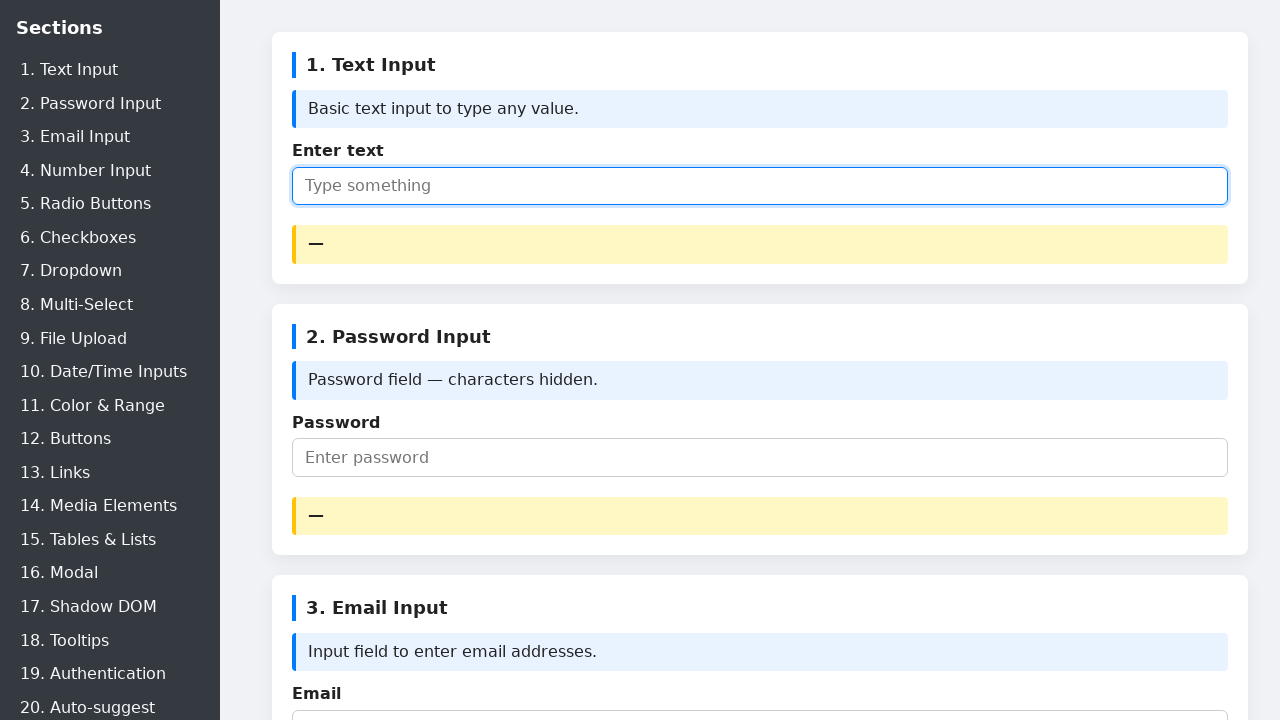

Filled textbox with 'Dnyaneshwar D' on internal:role=textbox[name="Enter text"i]
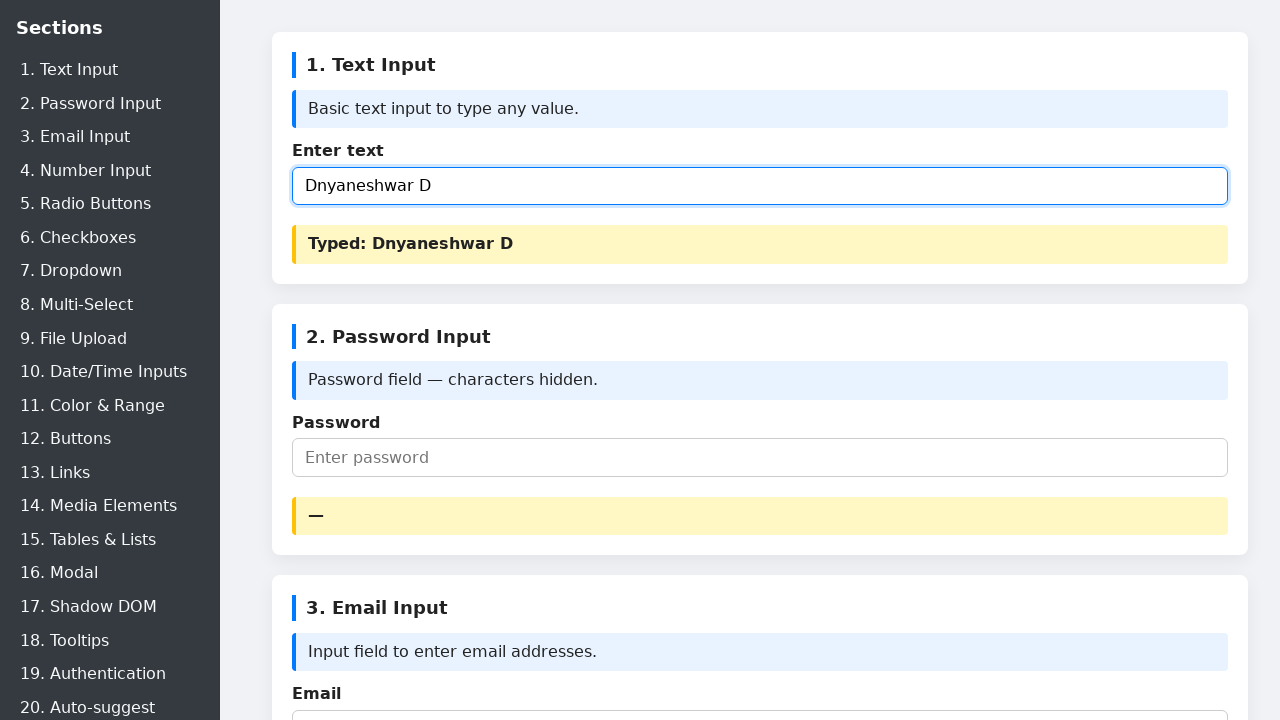

Text input message is displayed
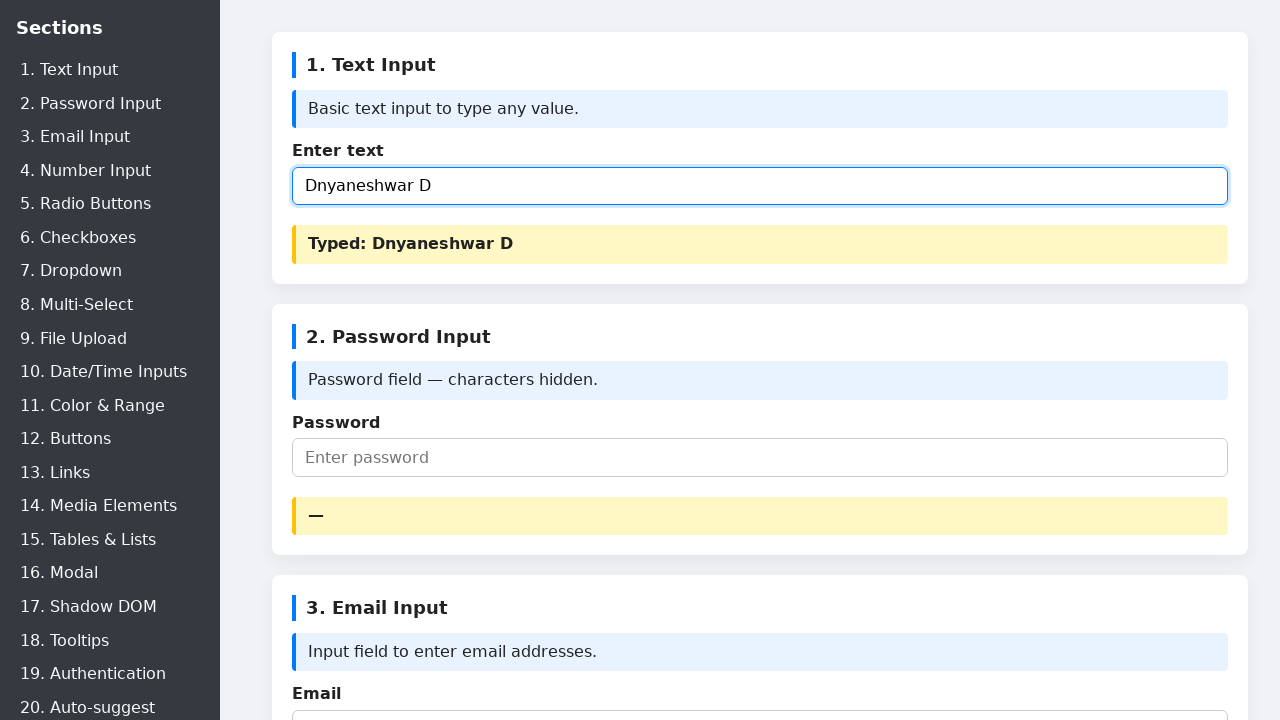

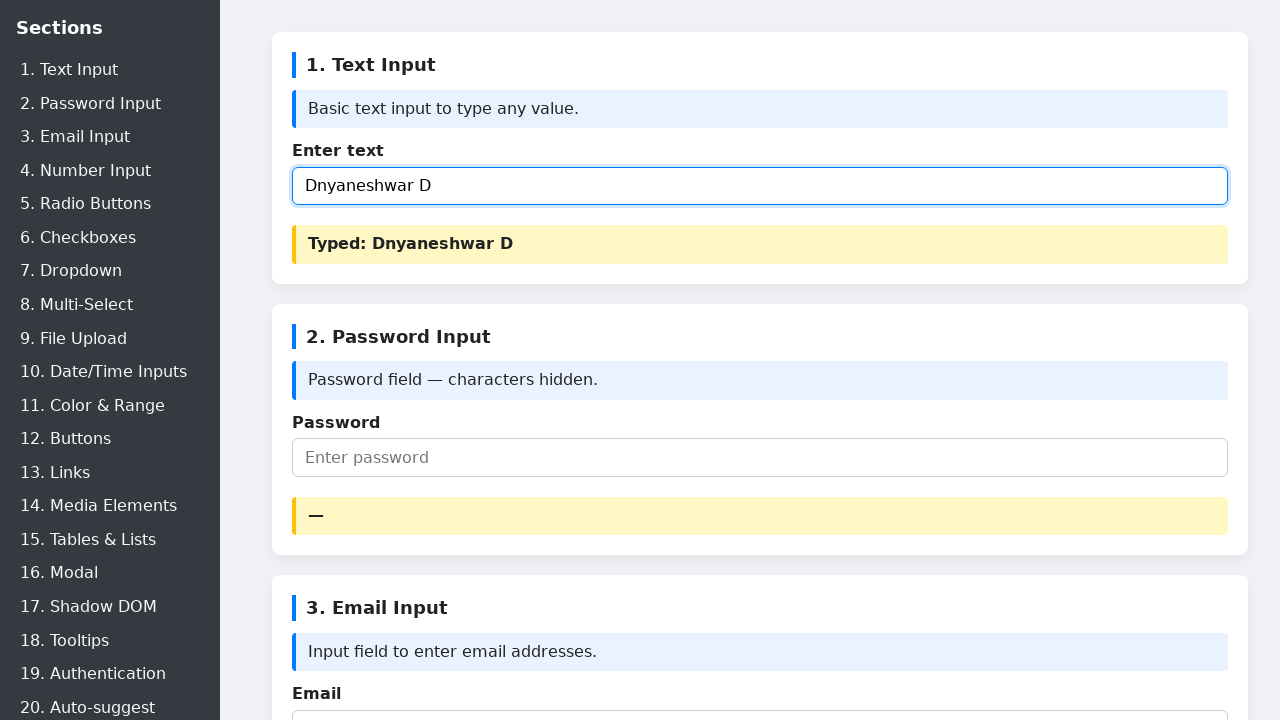